Tests checkbox functionality by toggling all checkboxes using keyboard interaction and verifying their checked state

Starting URL: https://the-internet.herokuapp.com/checkboxes

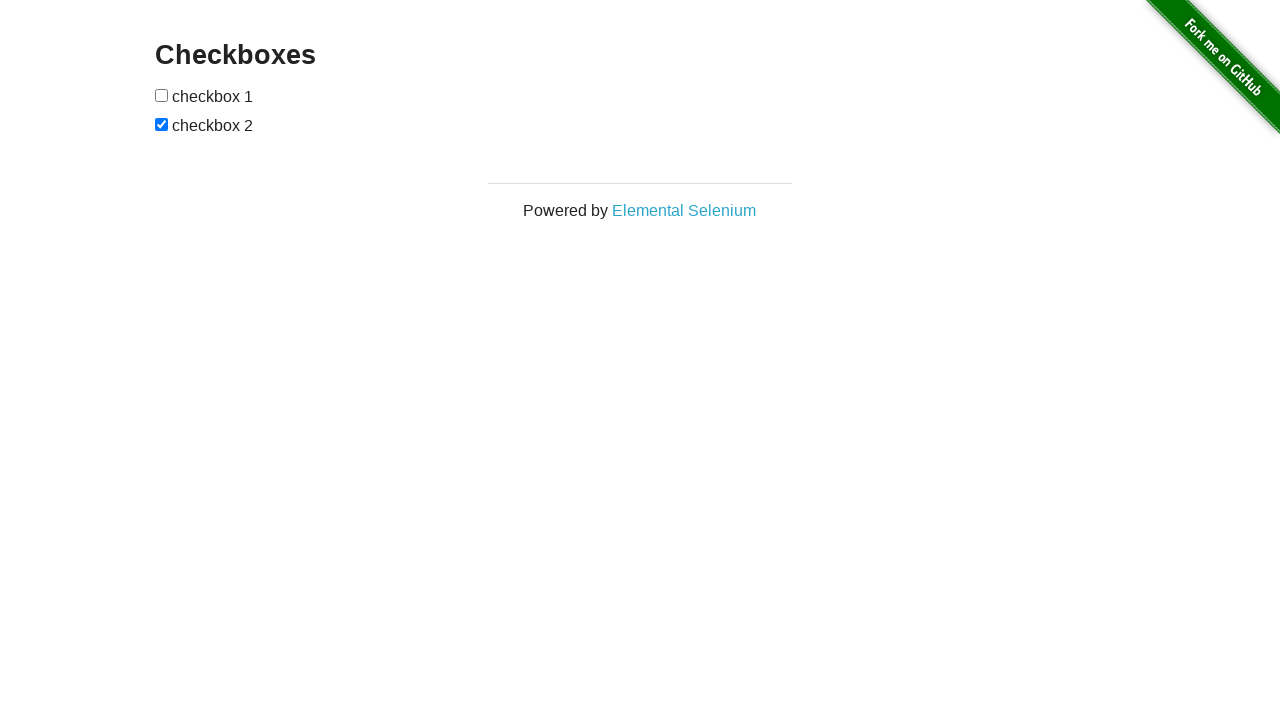

Navigated to checkbox test page
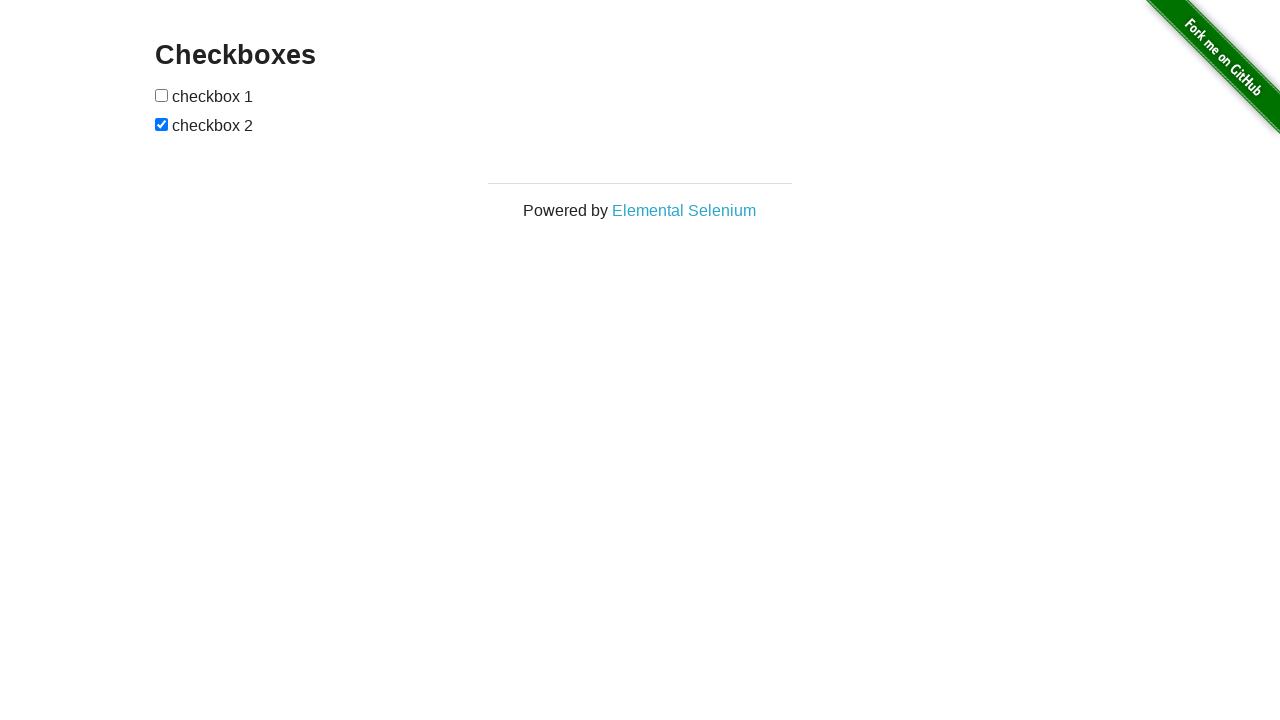

Located all checkboxes on the page
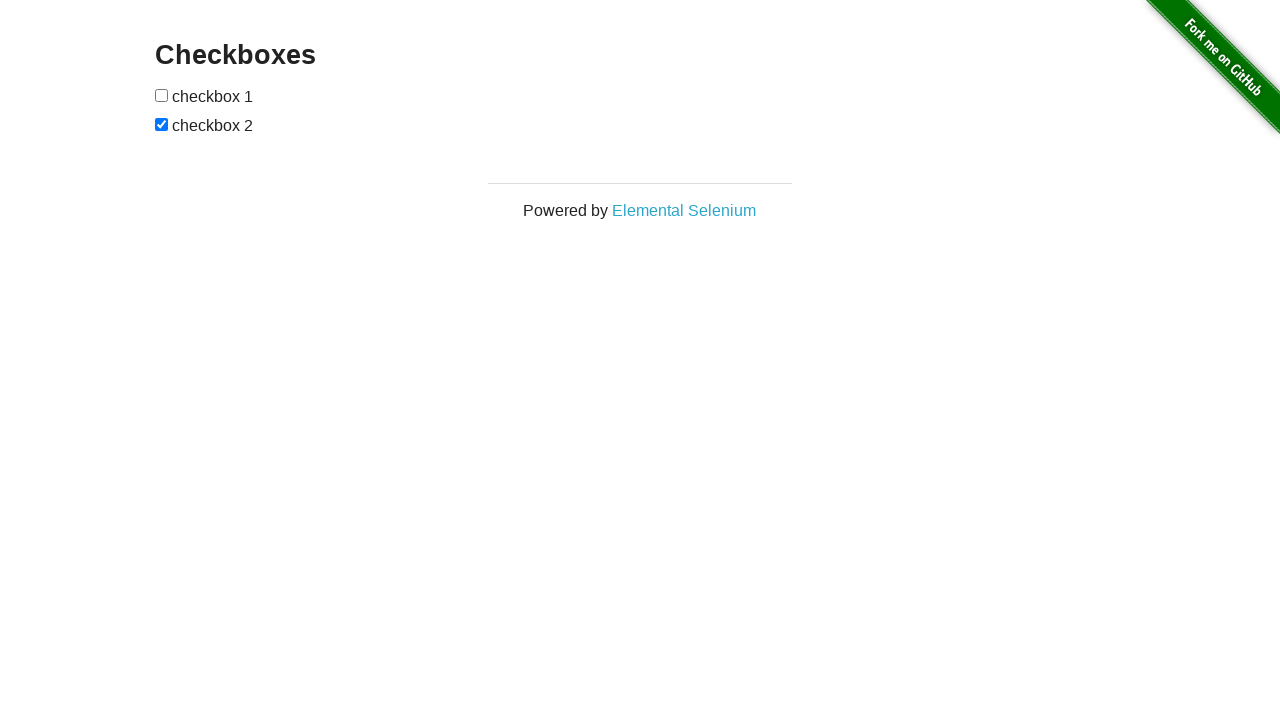

Toggled a checkbox using Space key on xpath=//input[@type='checkbox'] >> nth=0
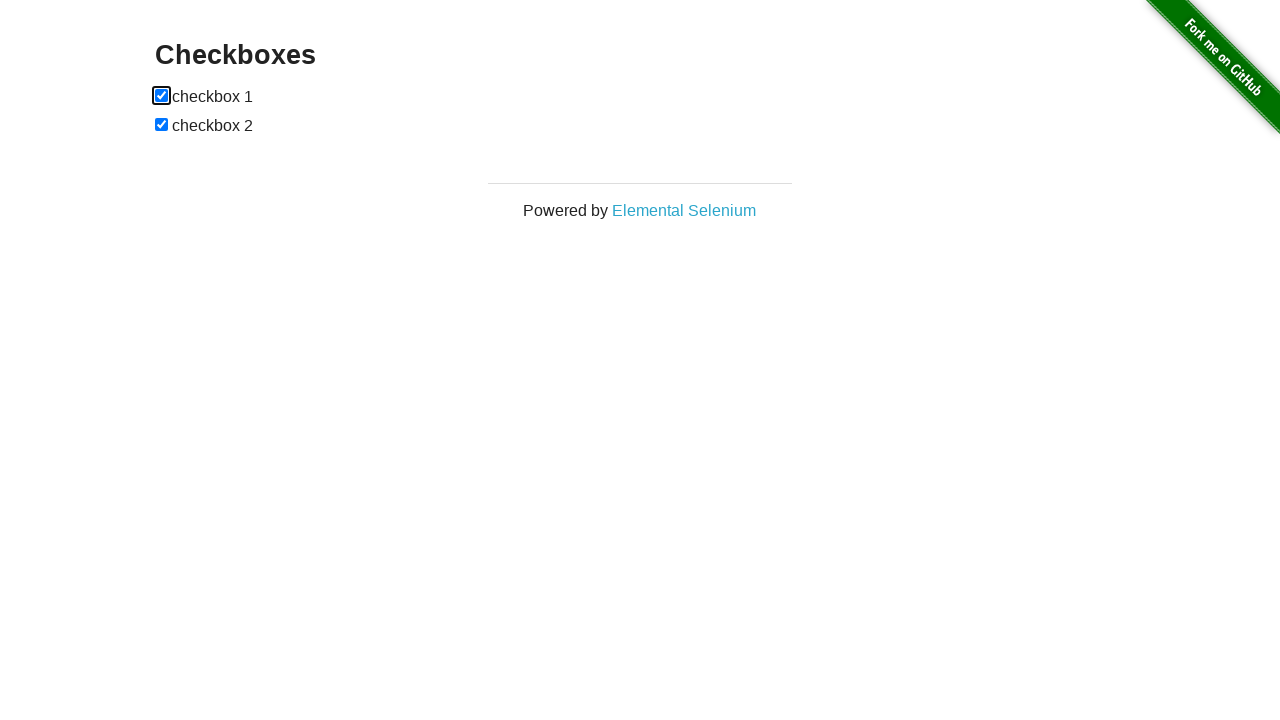

Toggled a checkbox using Space key on xpath=//input[@type='checkbox'] >> nth=1
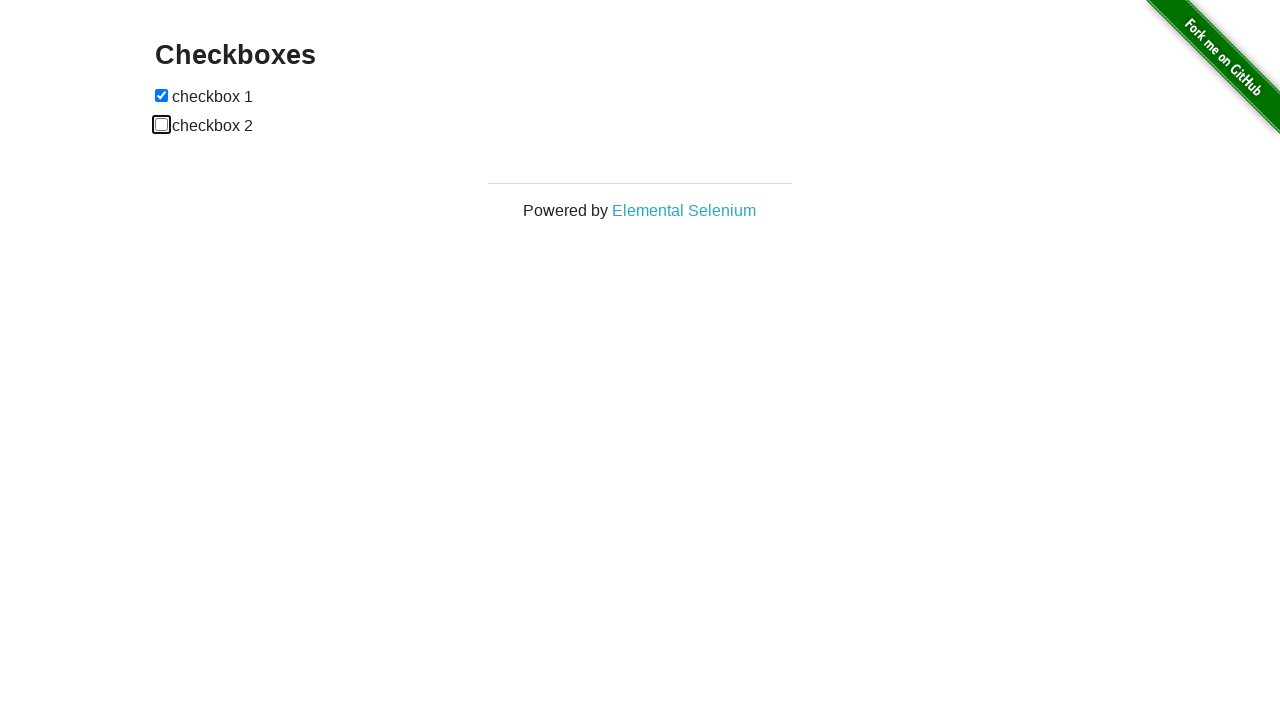

Verified checkbox states: 1 checkboxes are checked
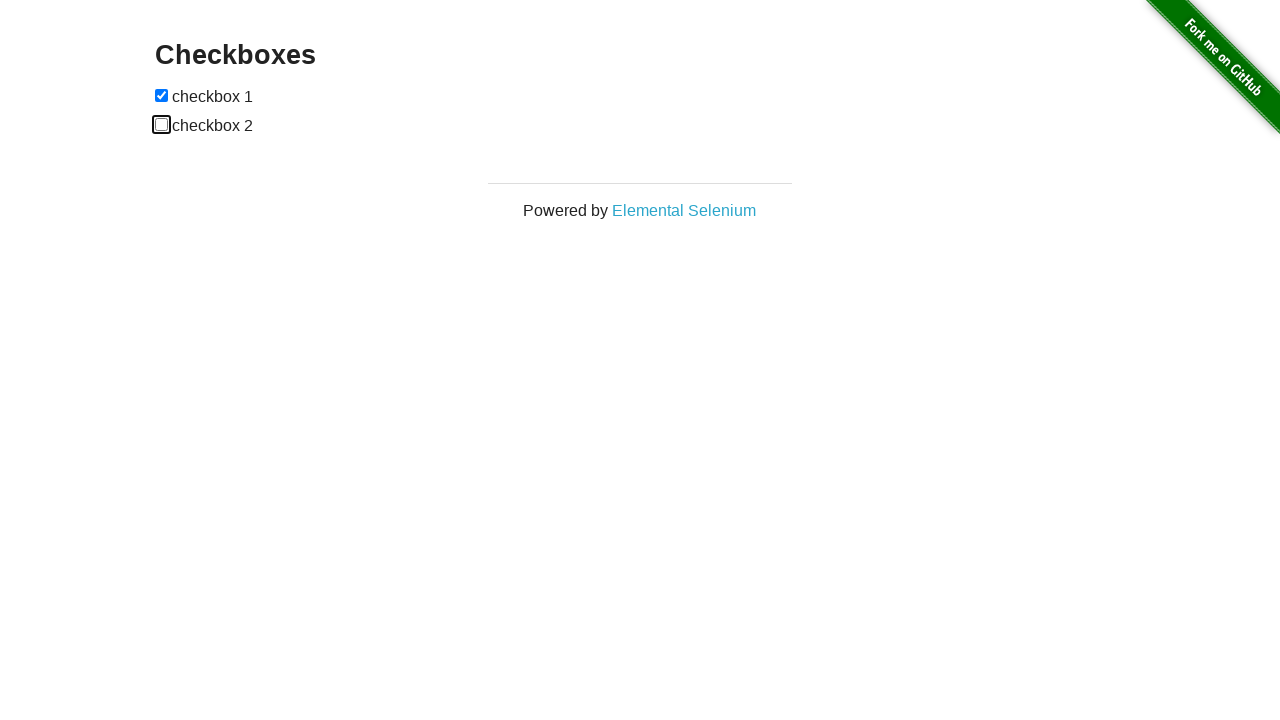

Assertion passed: checkboxes are checked as expected
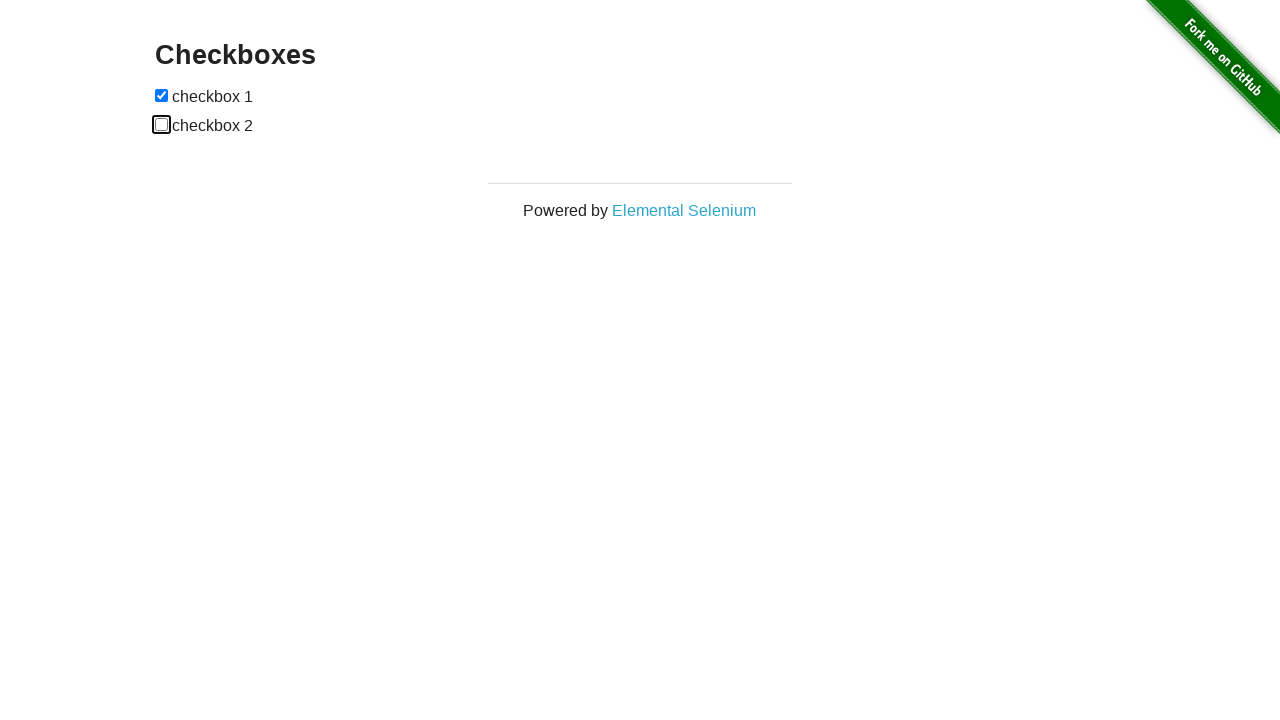

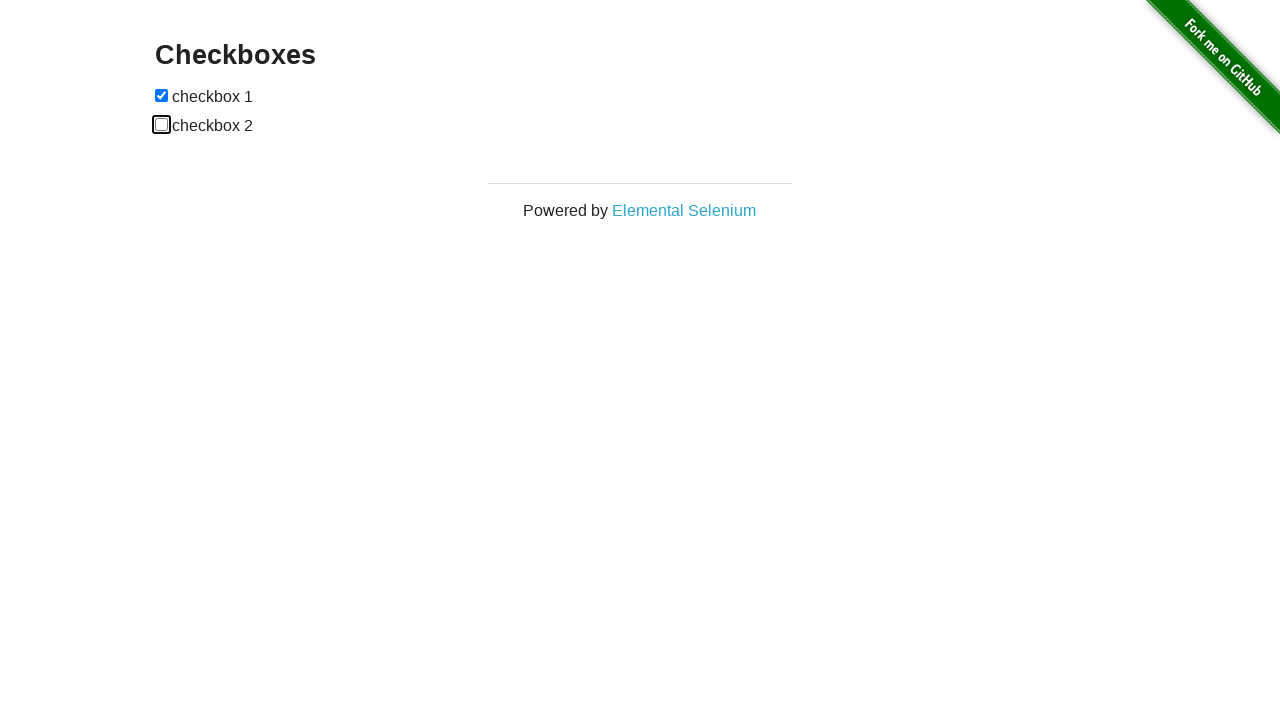